Tests JavaScript execution capabilities by retrieving the page title and URL using browser's execute_script method

Starting URL: https://selectorshub.com/xpath-practice-page/

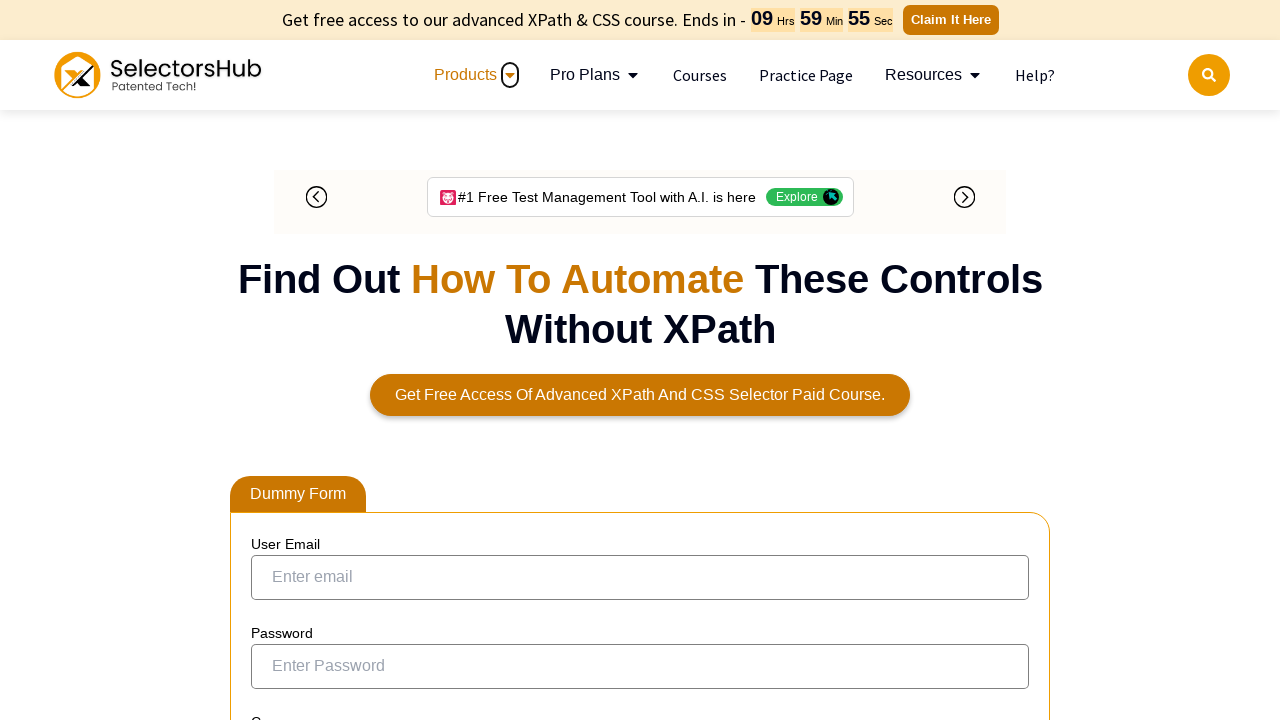

Executed JavaScript to retrieve page title
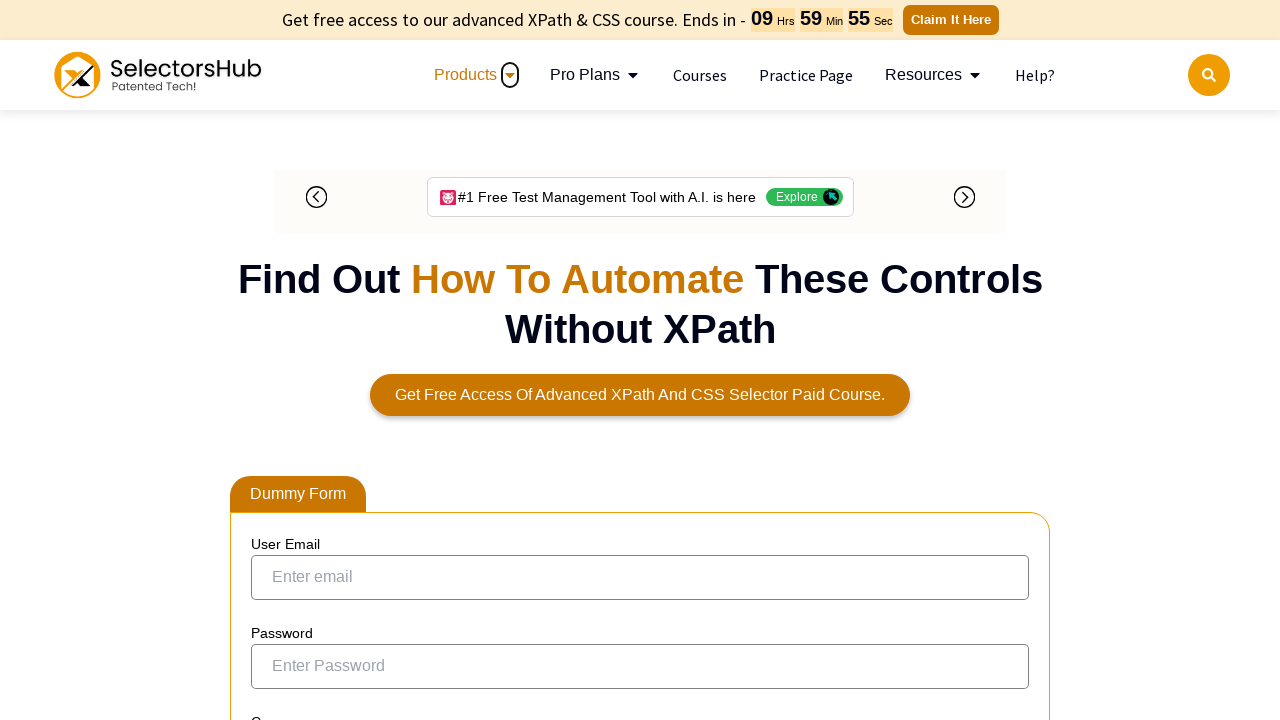

Executed JavaScript to retrieve current URL
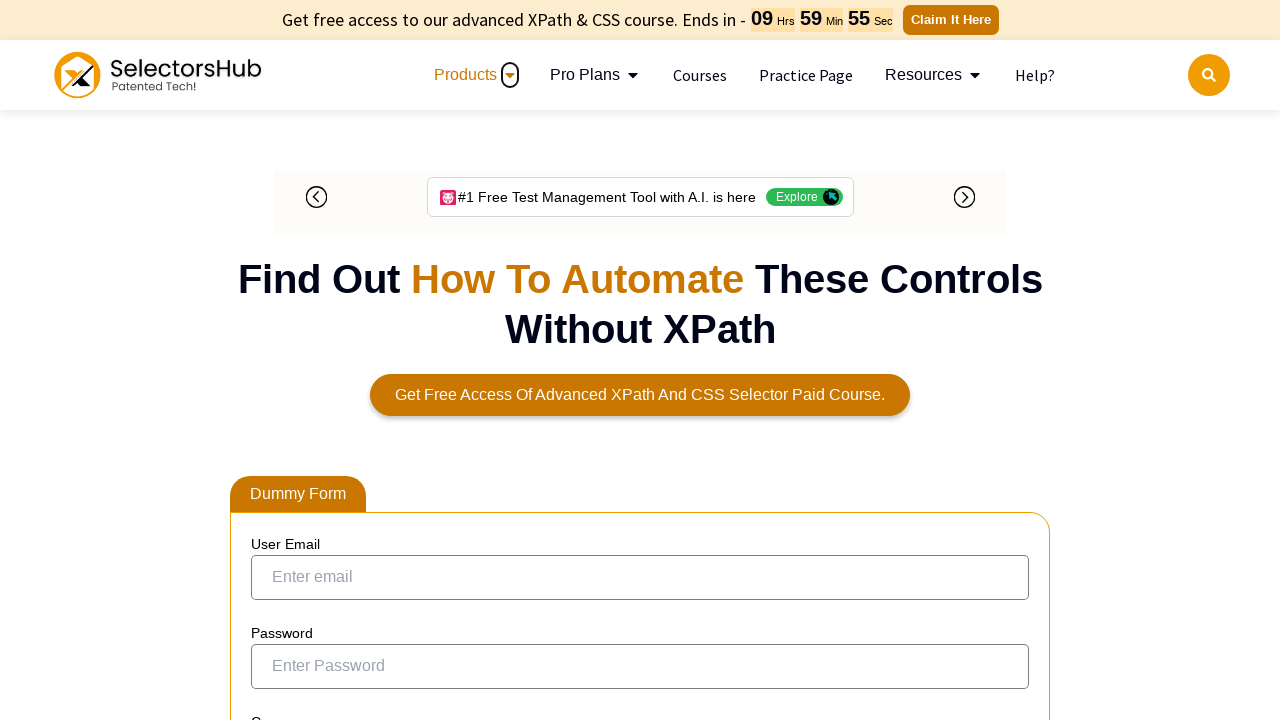

Asserted that page title is not None
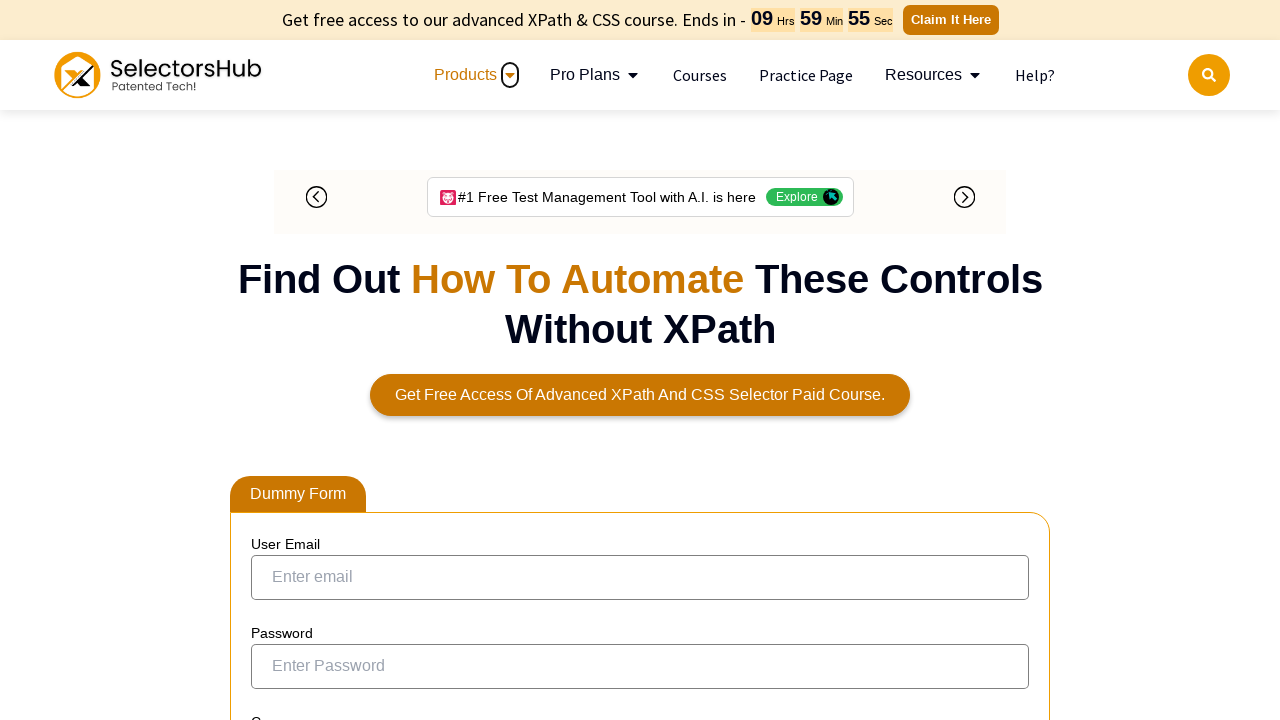

Asserted that current URL is not None
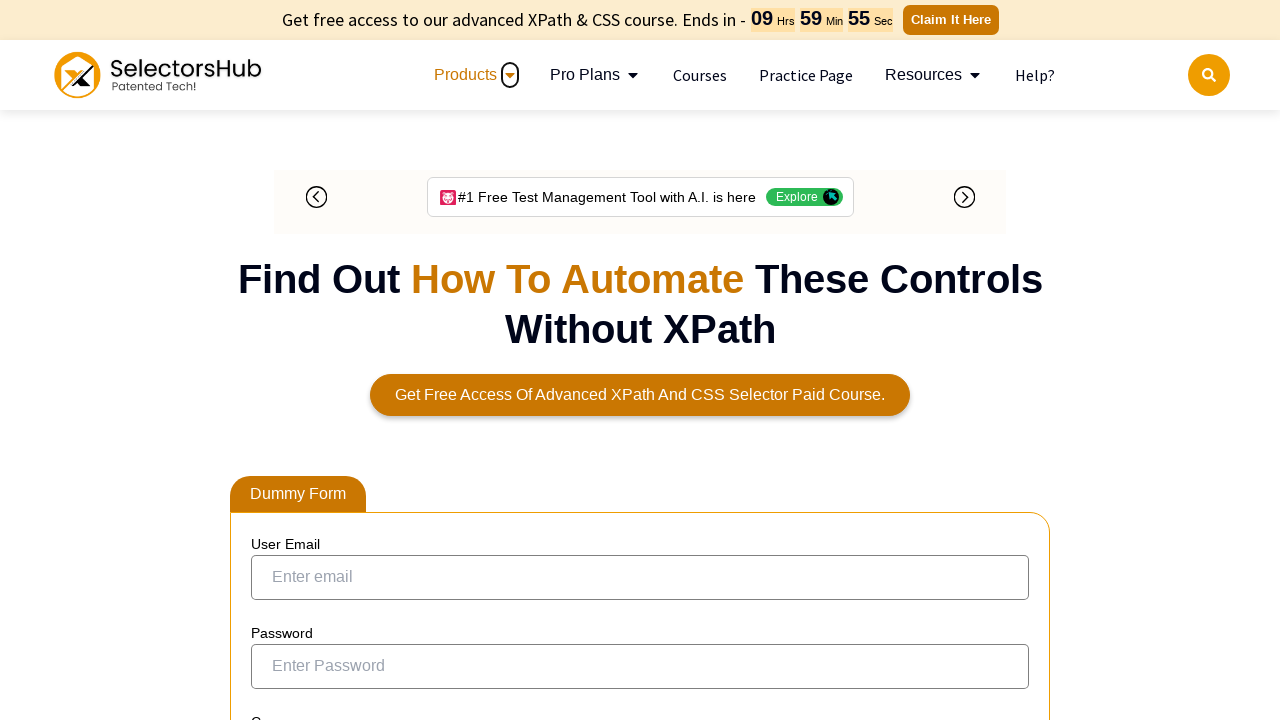

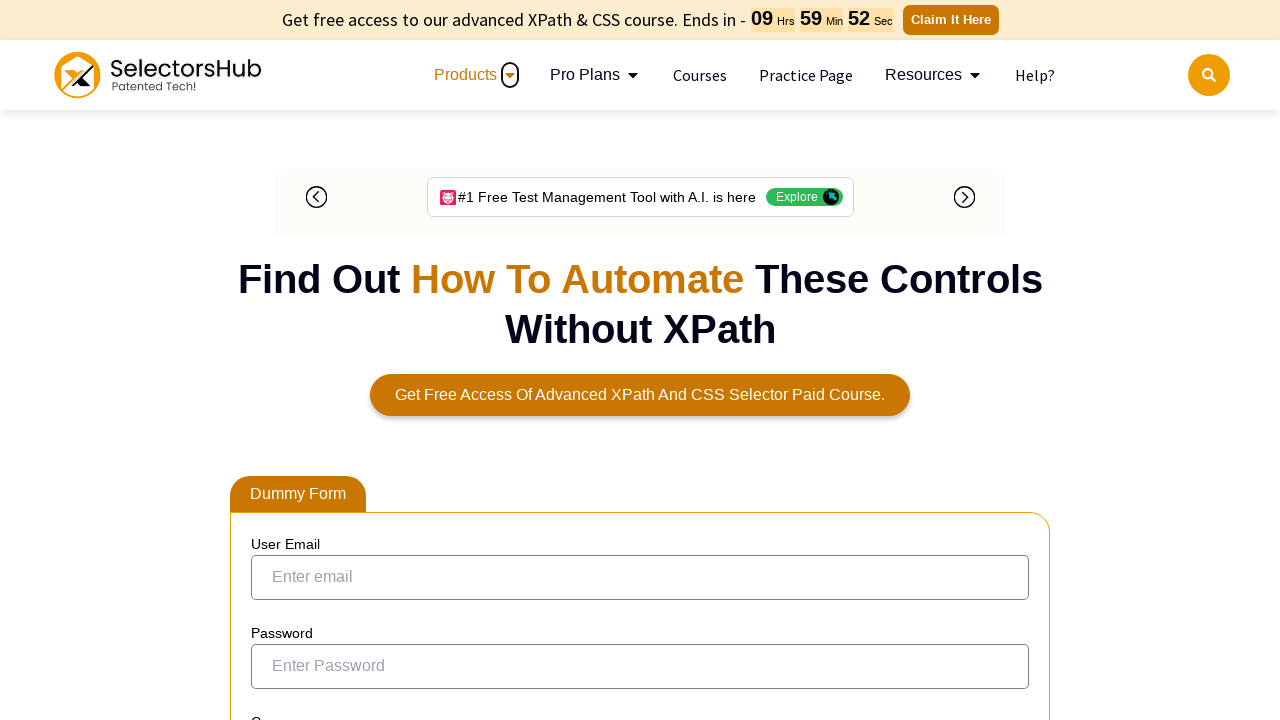